Tests entering a valid number (90) that has a square root with remainder, submits the form, and accepts the alert confirmation

Starting URL: https://kristinek.github.io/site/tasks/enter_a_number

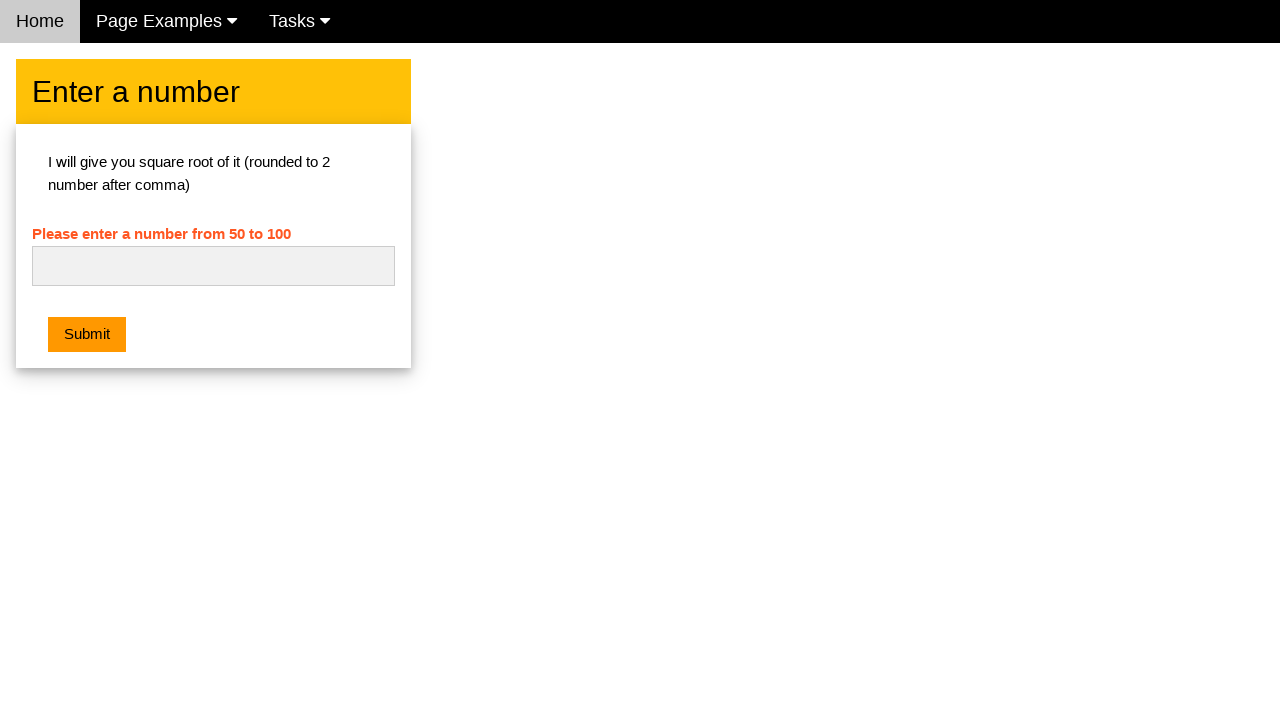

Filled number input field with '90' on #numb
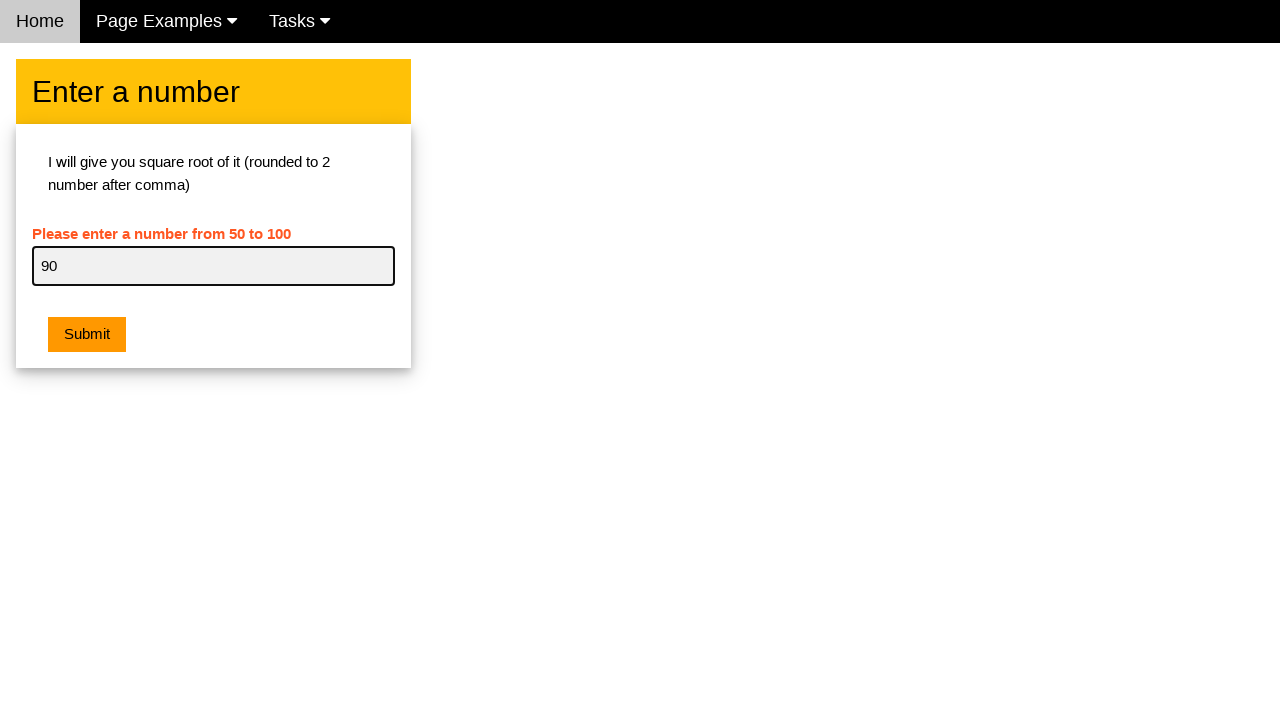

Clicked the submit button at (87, 335) on .w3-orange
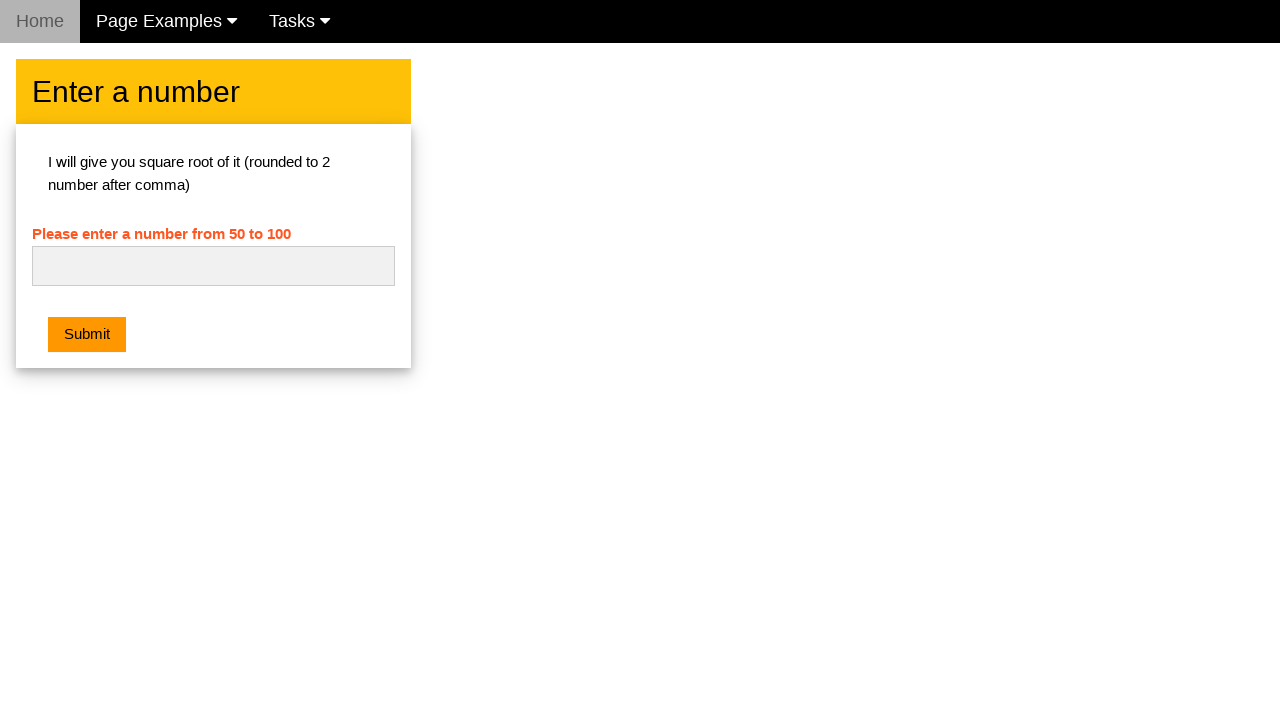

Set up dialog handler to accept alerts
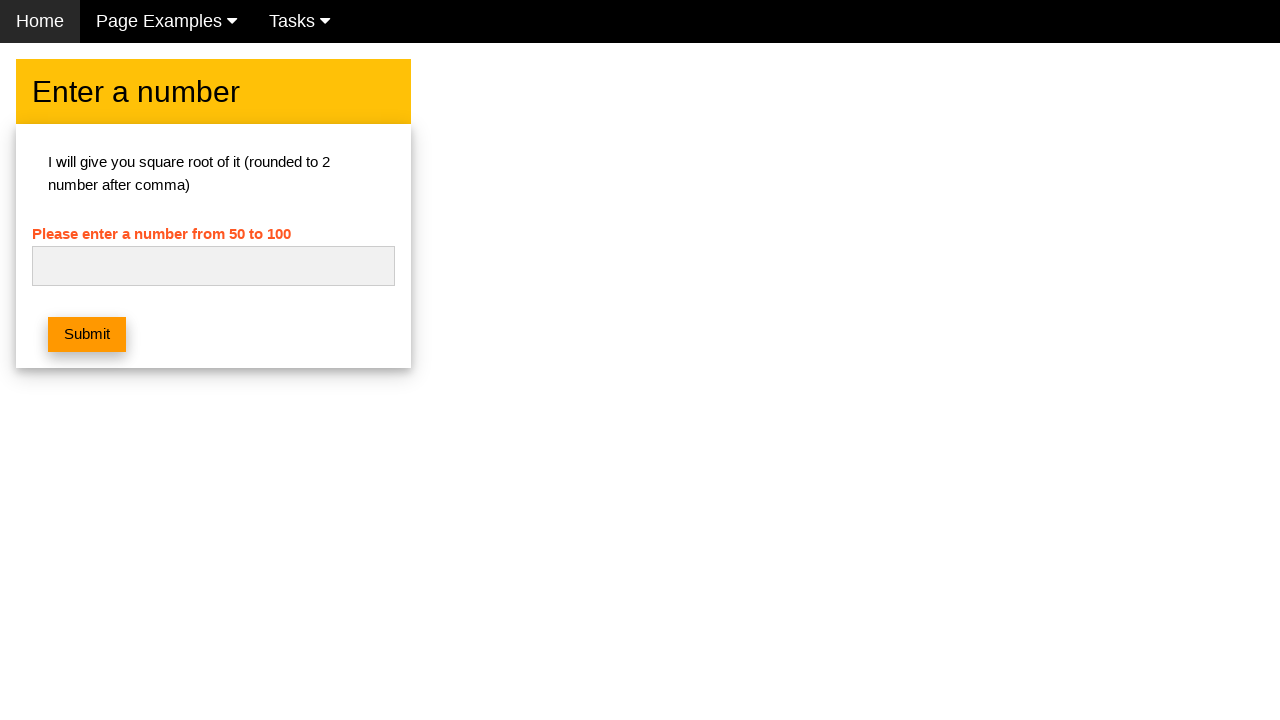

Waited 500ms for dialog to appear and be handled
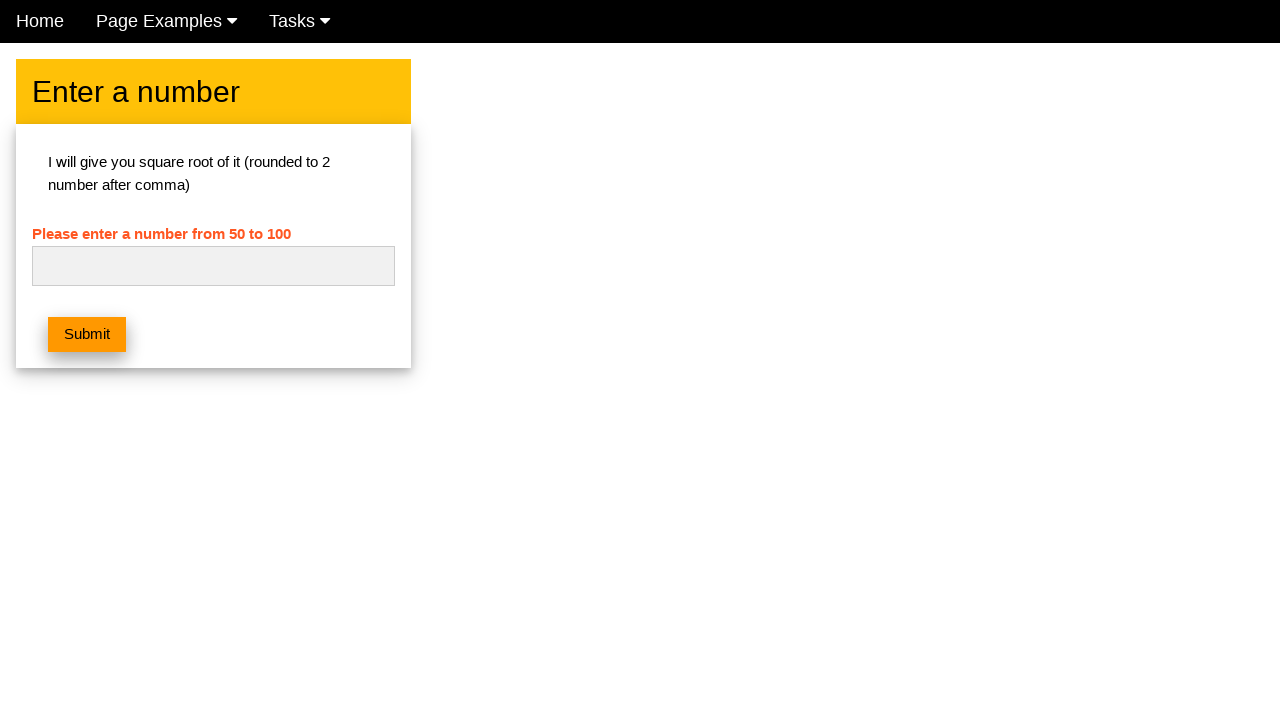

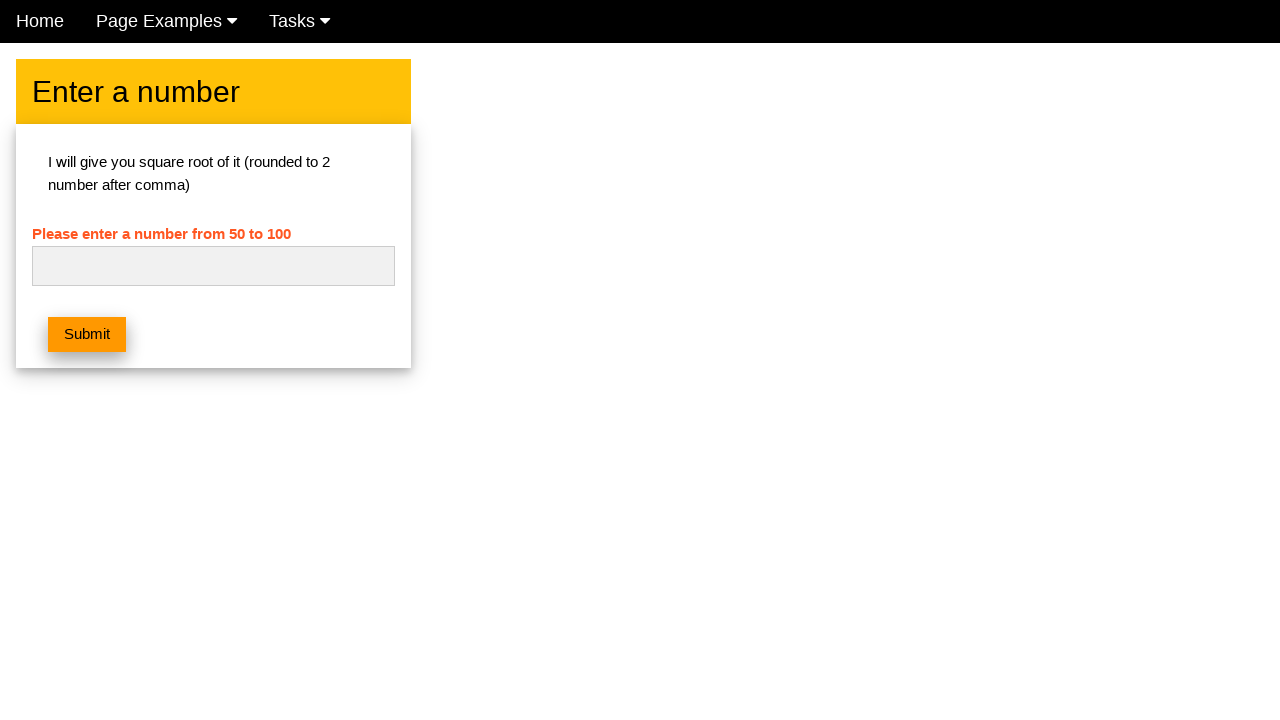